Tests hover functionality with offset by moving the mouse over an avatar image with a specific offset position

Starting URL: https://the-internet.herokuapp.com/hovers

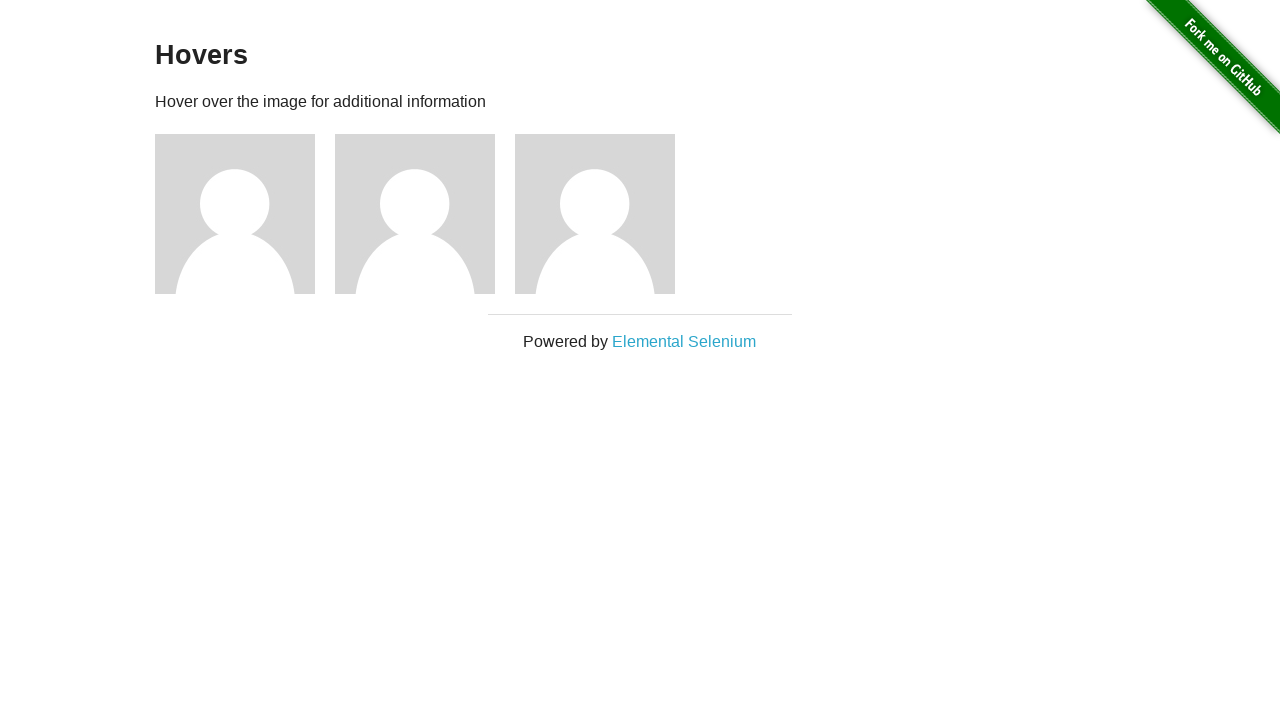

Located the first avatar figure element
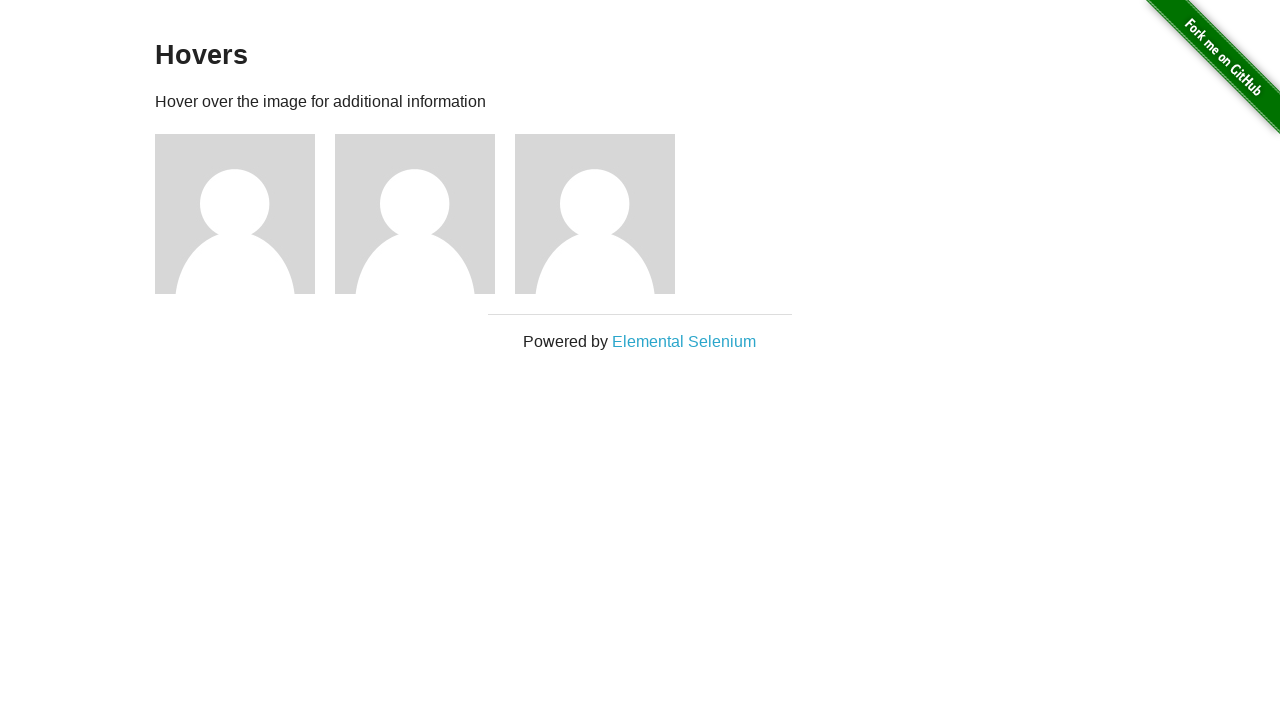

Hovered over the first avatar with offset position (x: 20, y: 30) at (175, 164) on (//div[@class='figure'])[1]
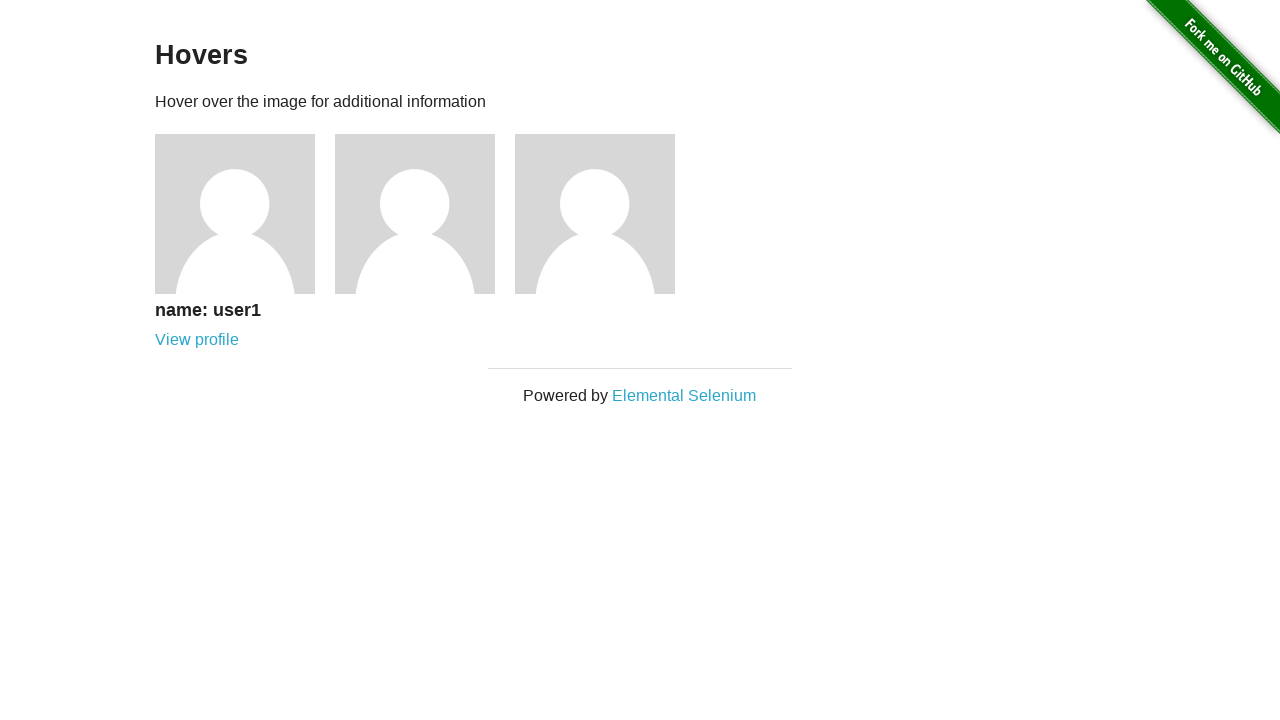

Avatar caption became visible after hover
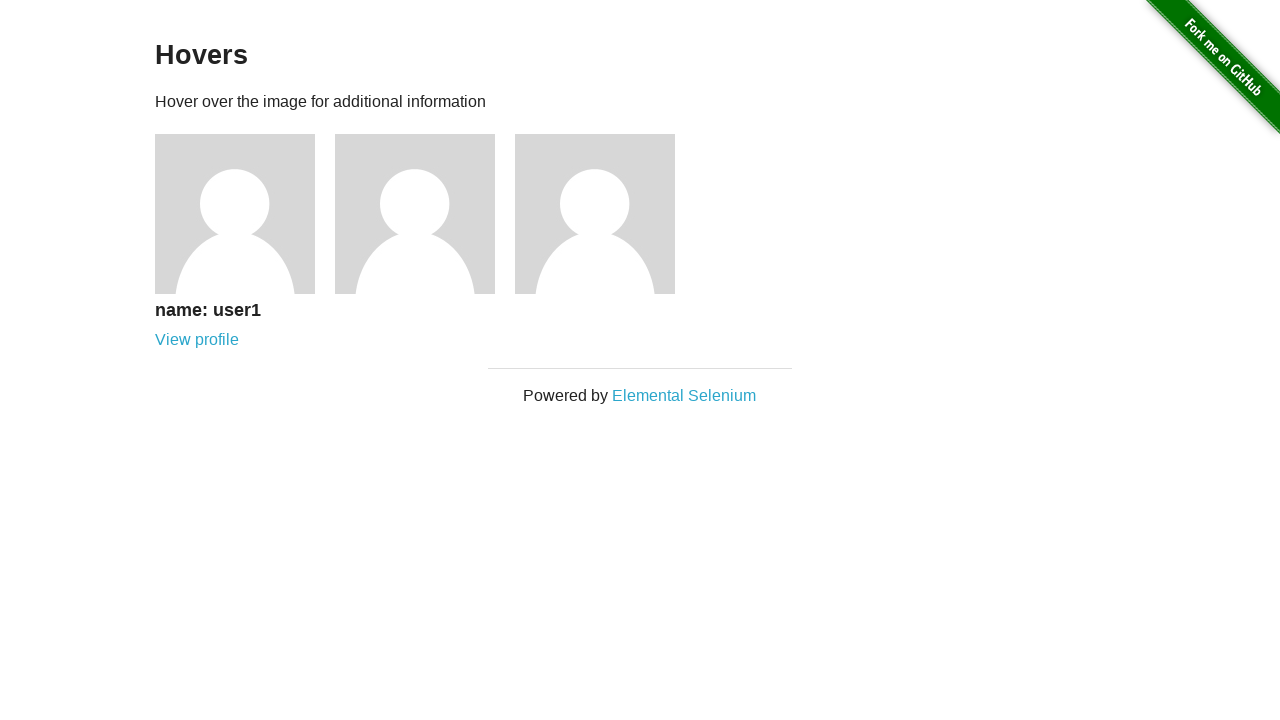

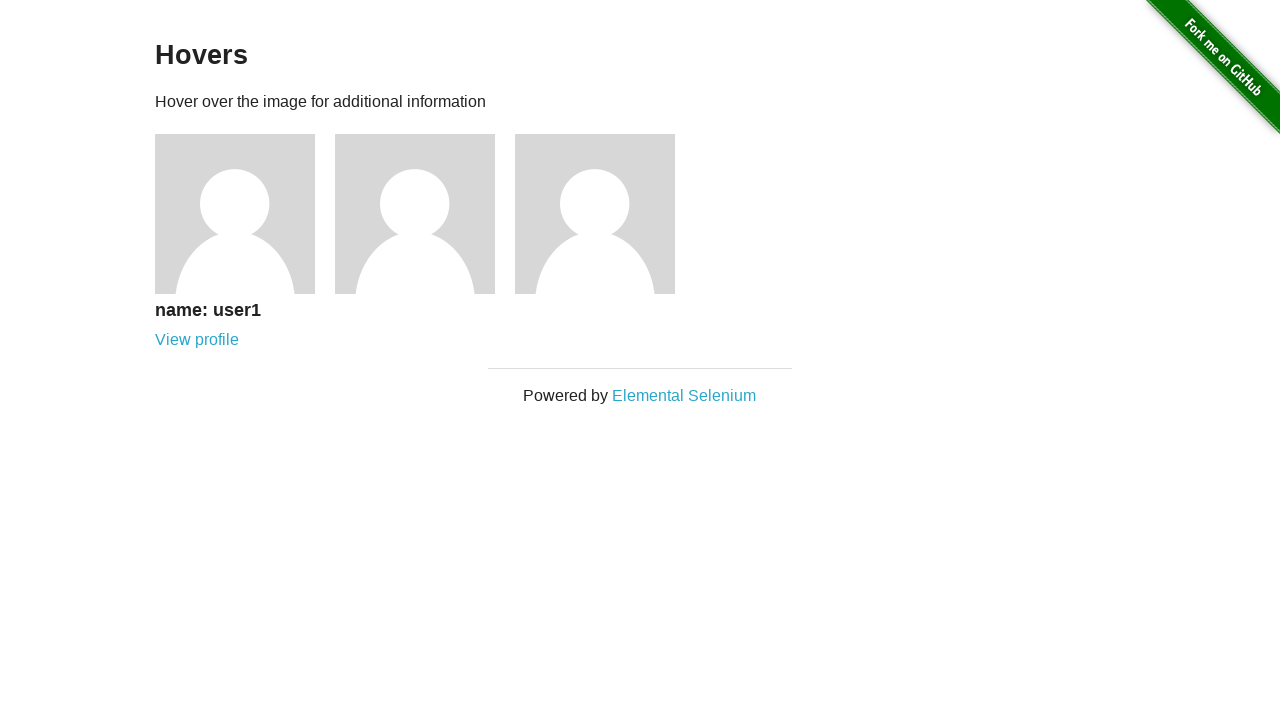